Tests checkbox functionality by verifying a checkbox is displayed and enabled, then clicking it to toggle its selected state

Starting URL: https://faculty.washington.edu/chudler/java/boxes.html

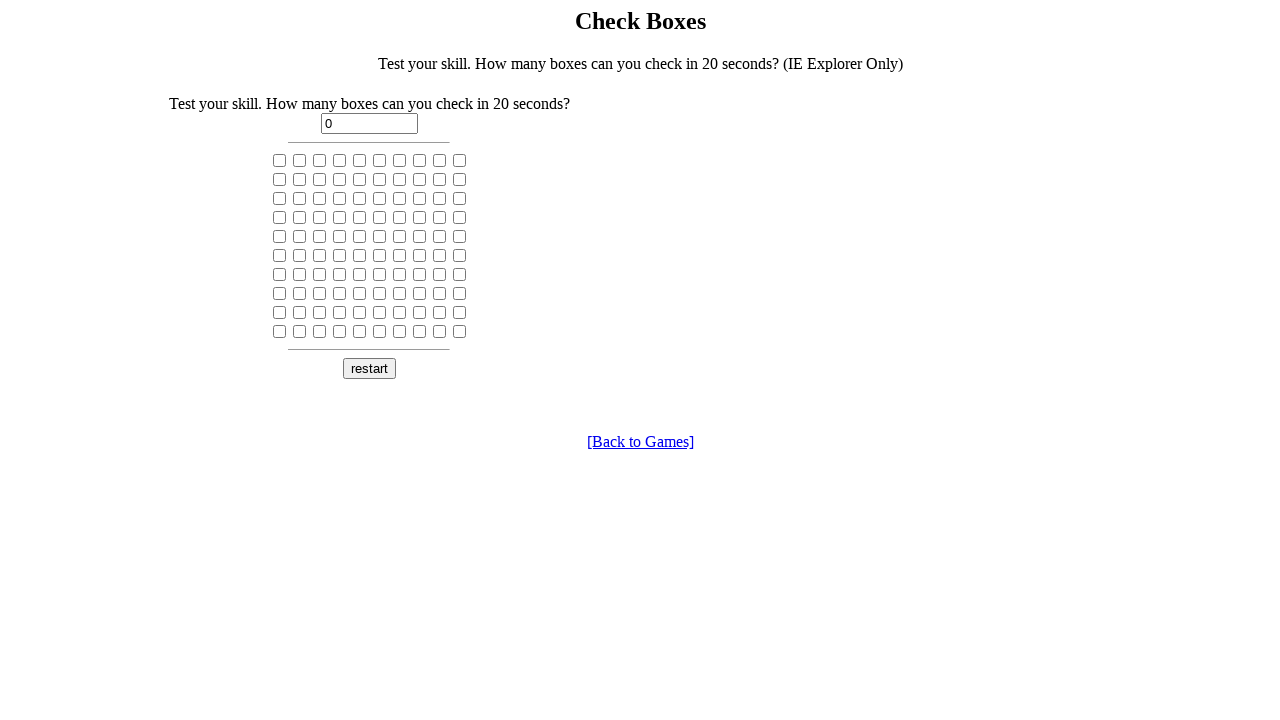

Located the 5th checkbox element on the page
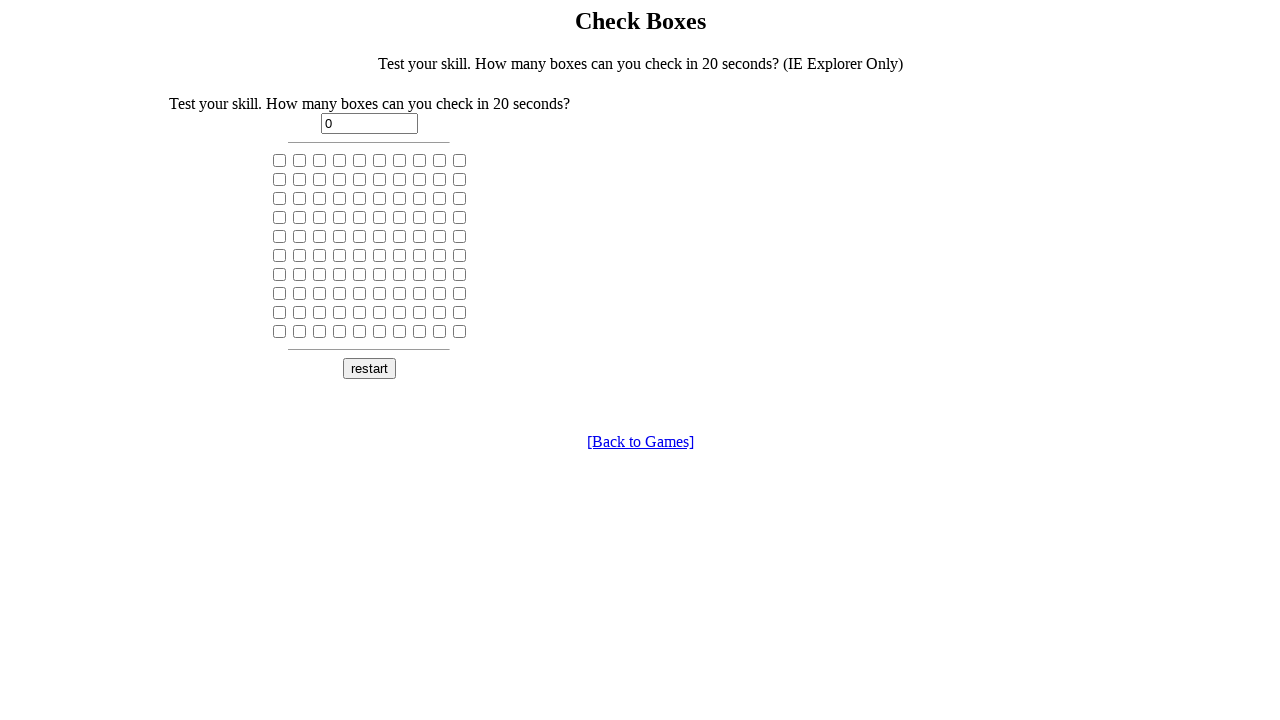

Waited for checkbox to become visible
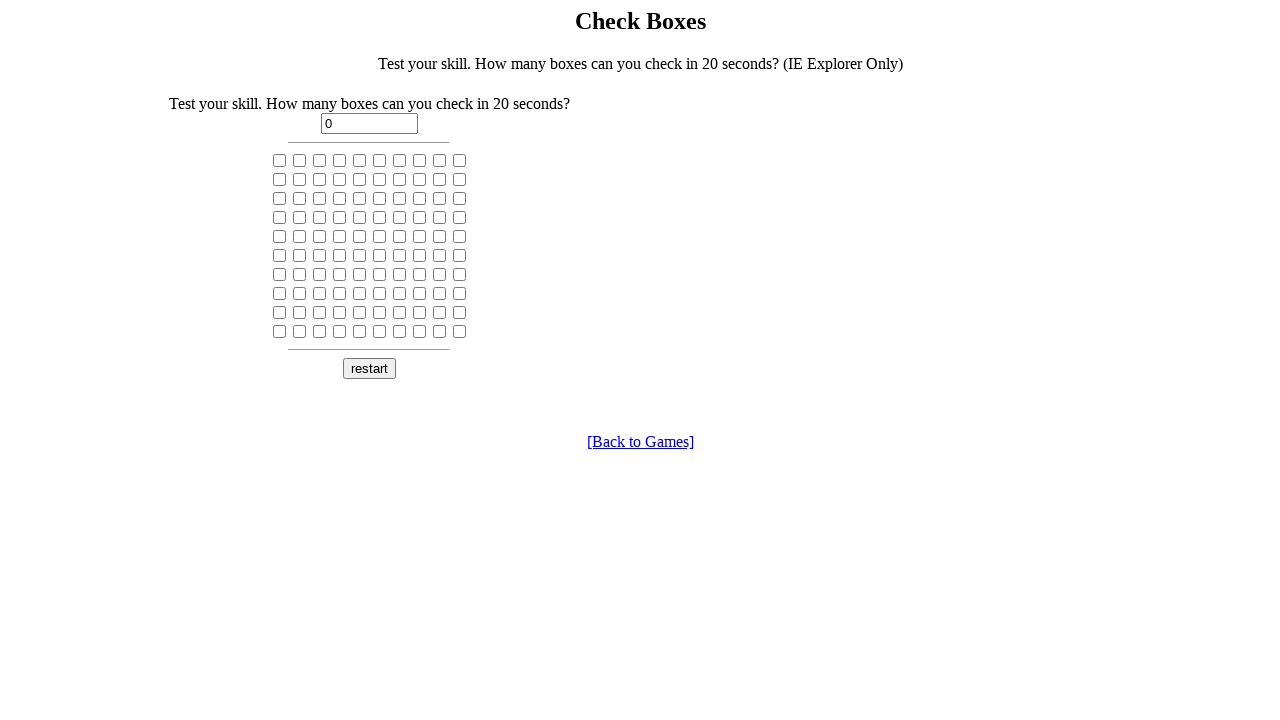

Verified checkbox is visible
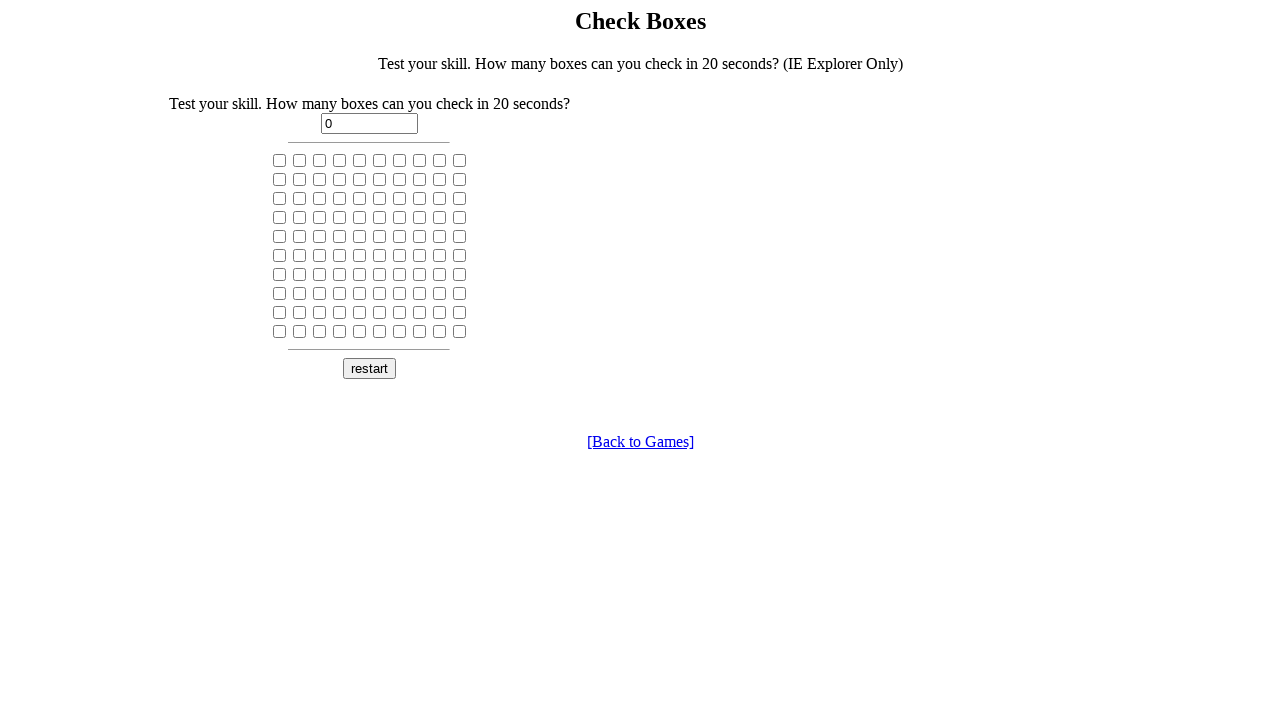

Verified checkbox is enabled
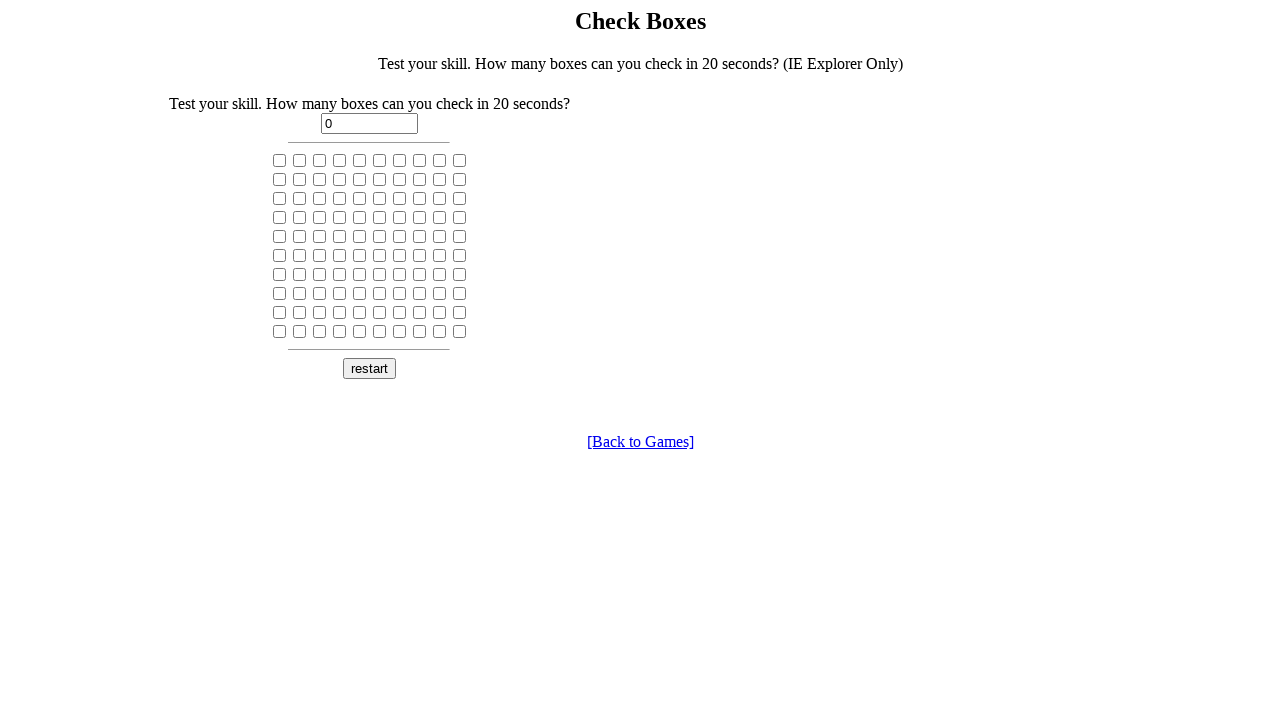

Clicked the checkbox to toggle its state at (360, 160) on (//input[@type='checkbox'])[5]
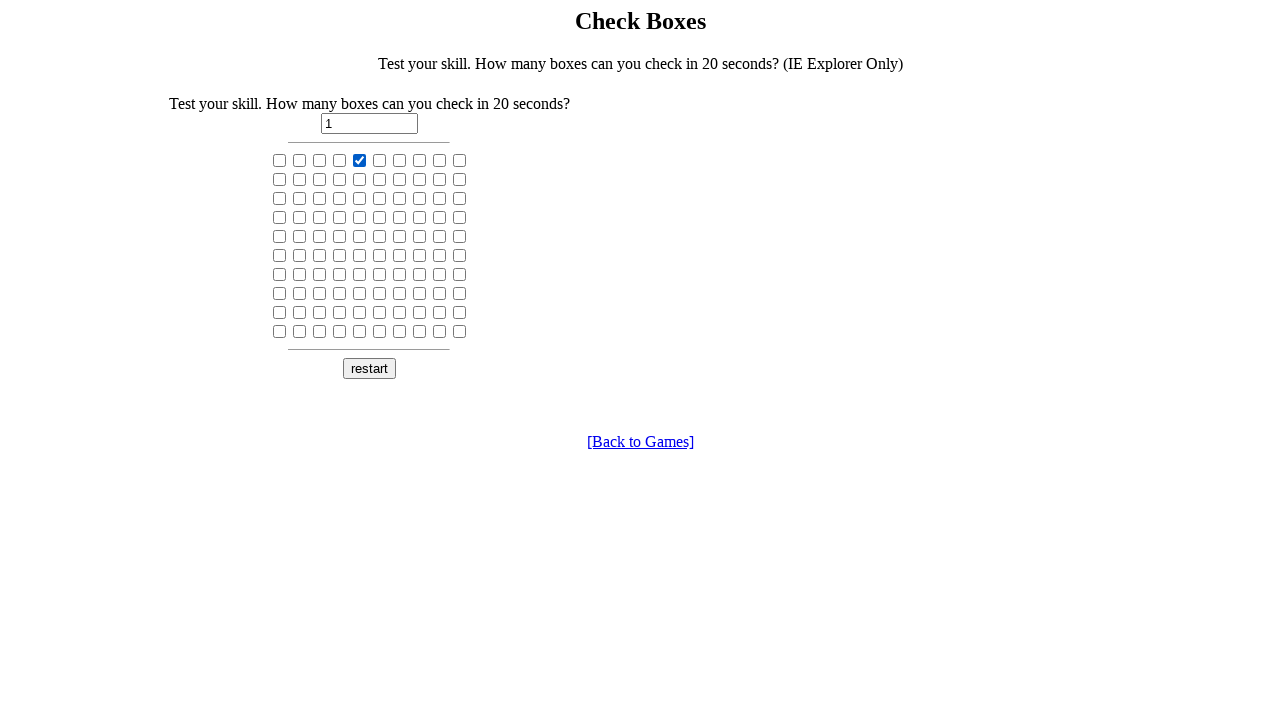

Verified checkbox is now selected after clicking
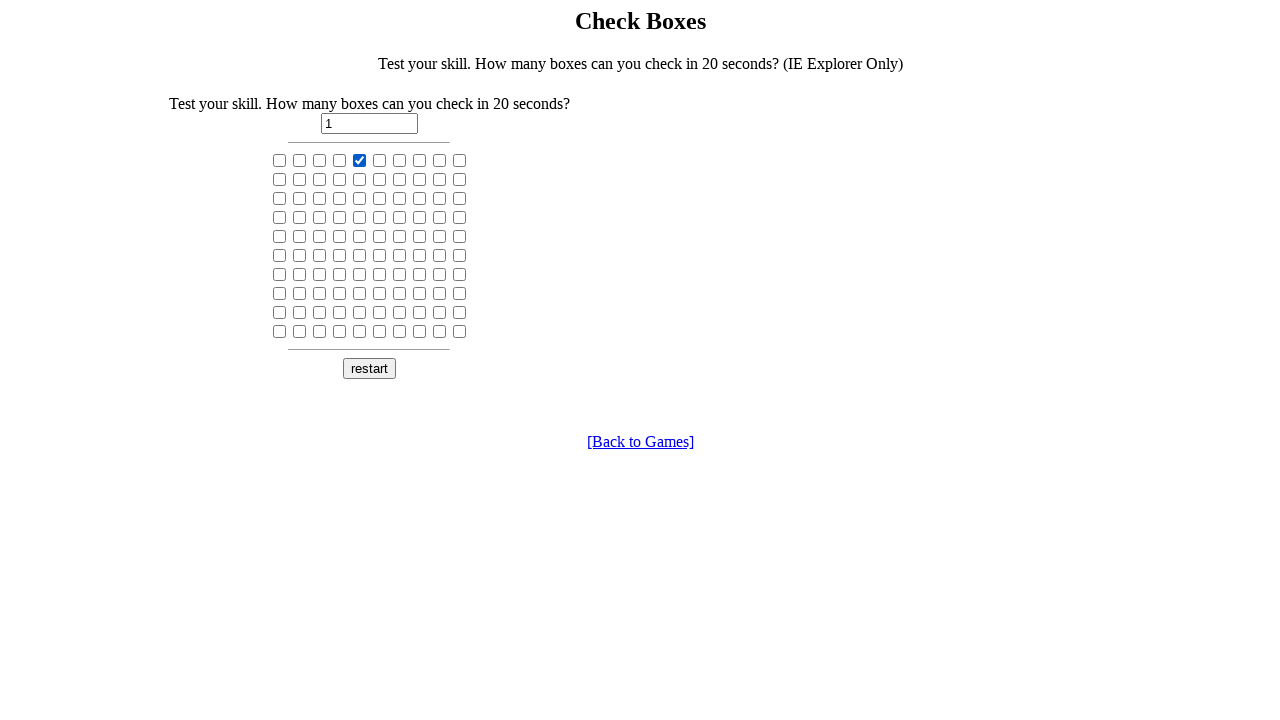

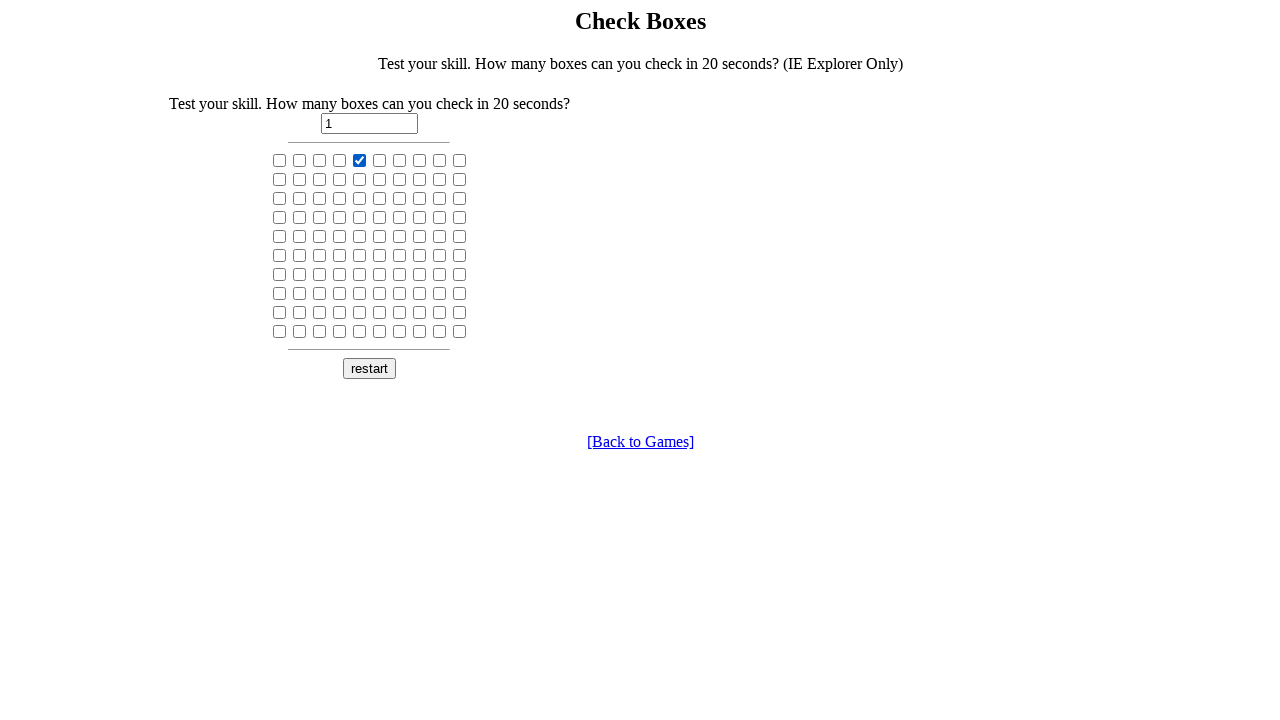